Navigates to example.com, queries for an anchor element, and clicks on it to follow the link.

Starting URL: https://example.com

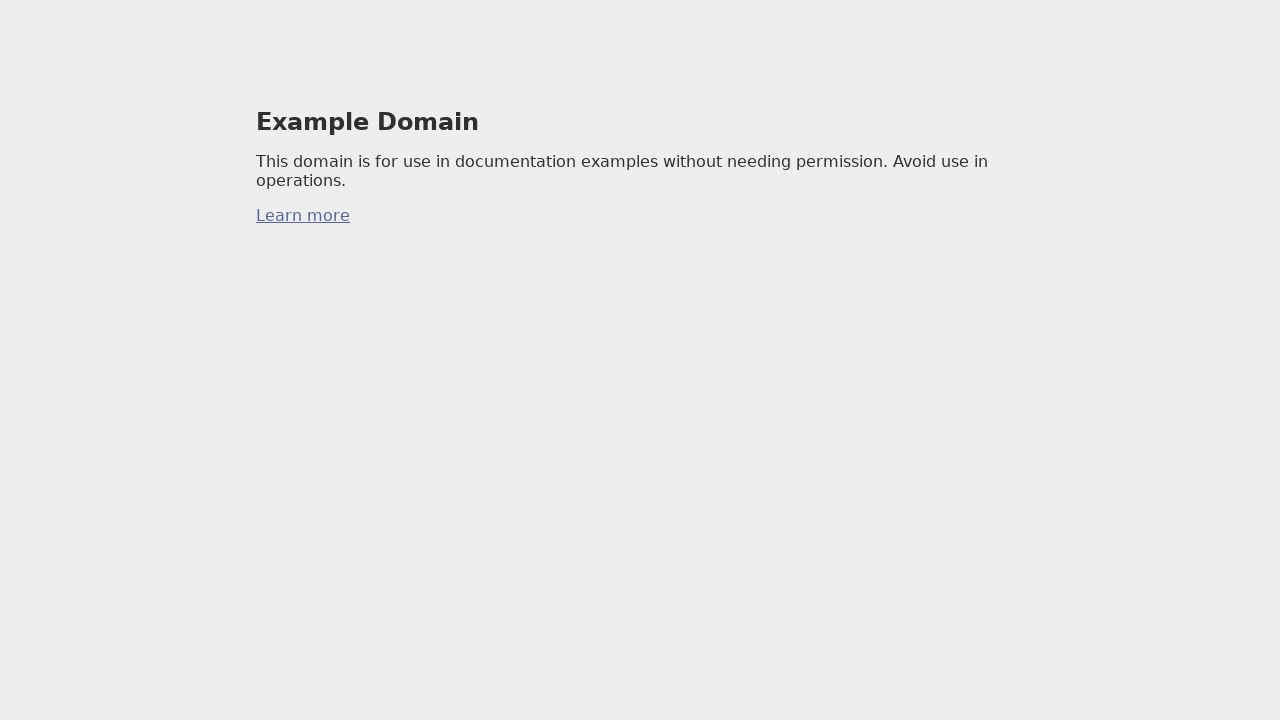

Queried for the first anchor element on example.com
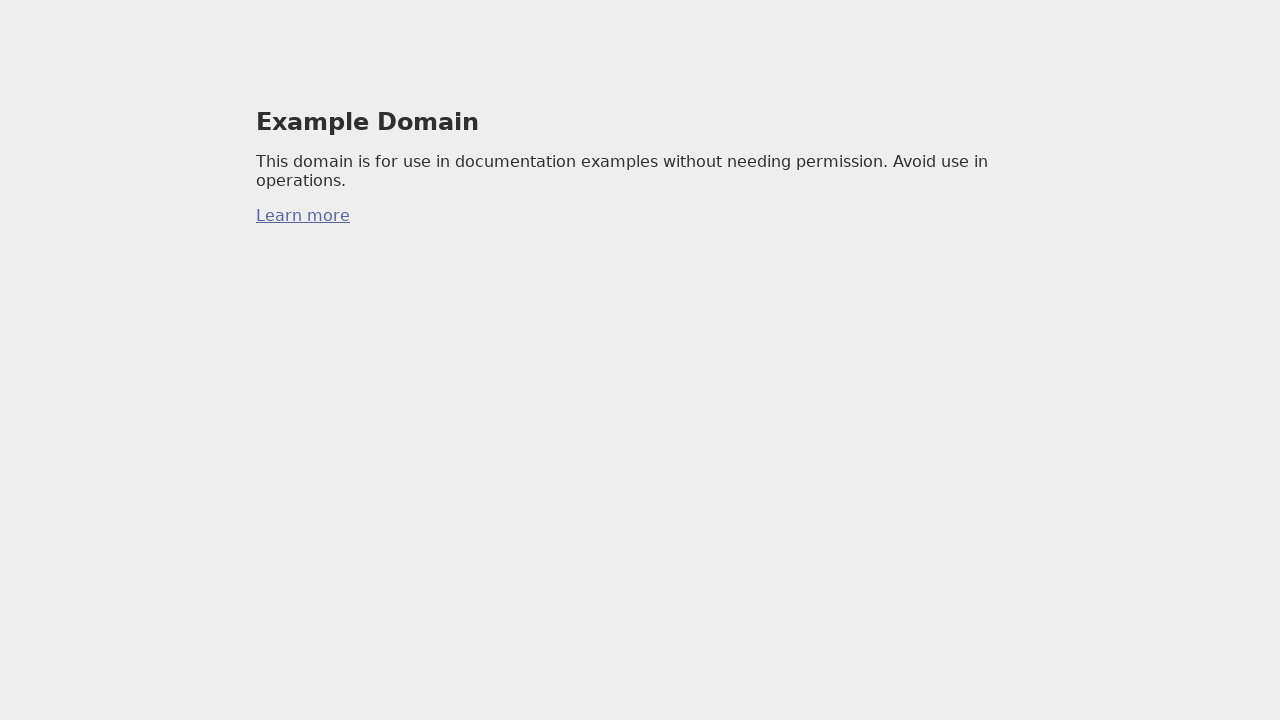

Clicked the anchor element to follow the link
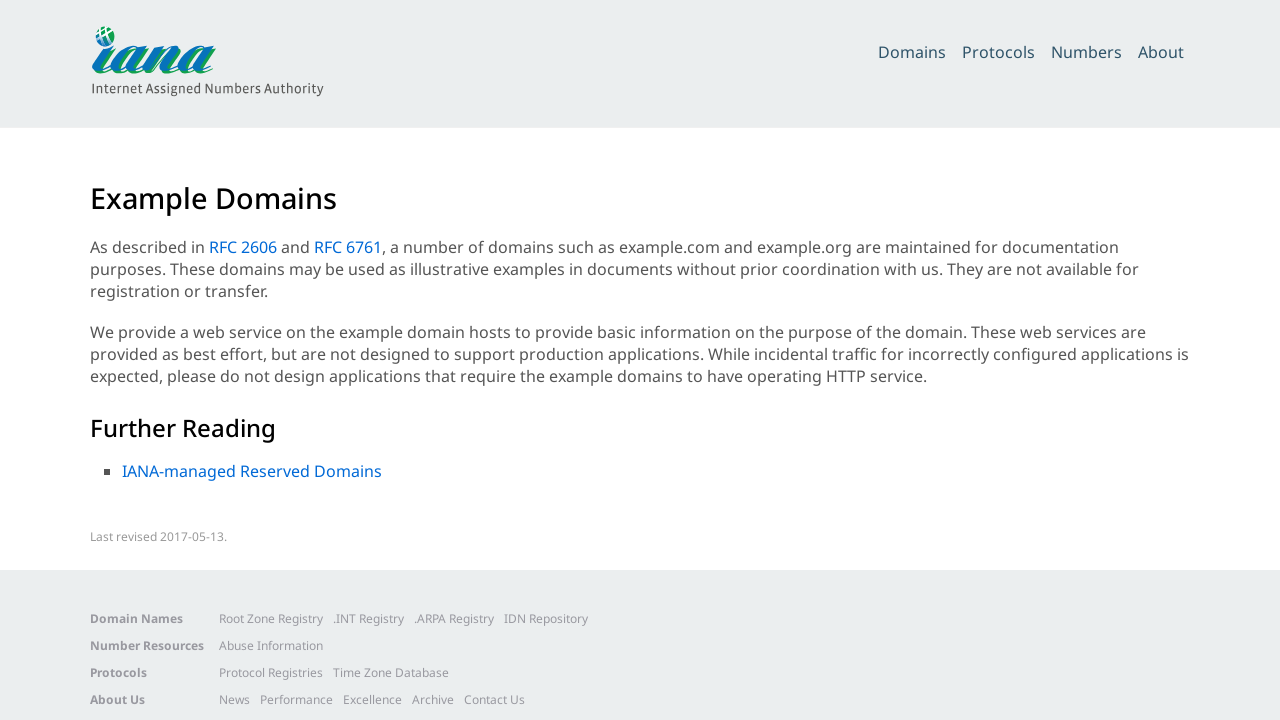

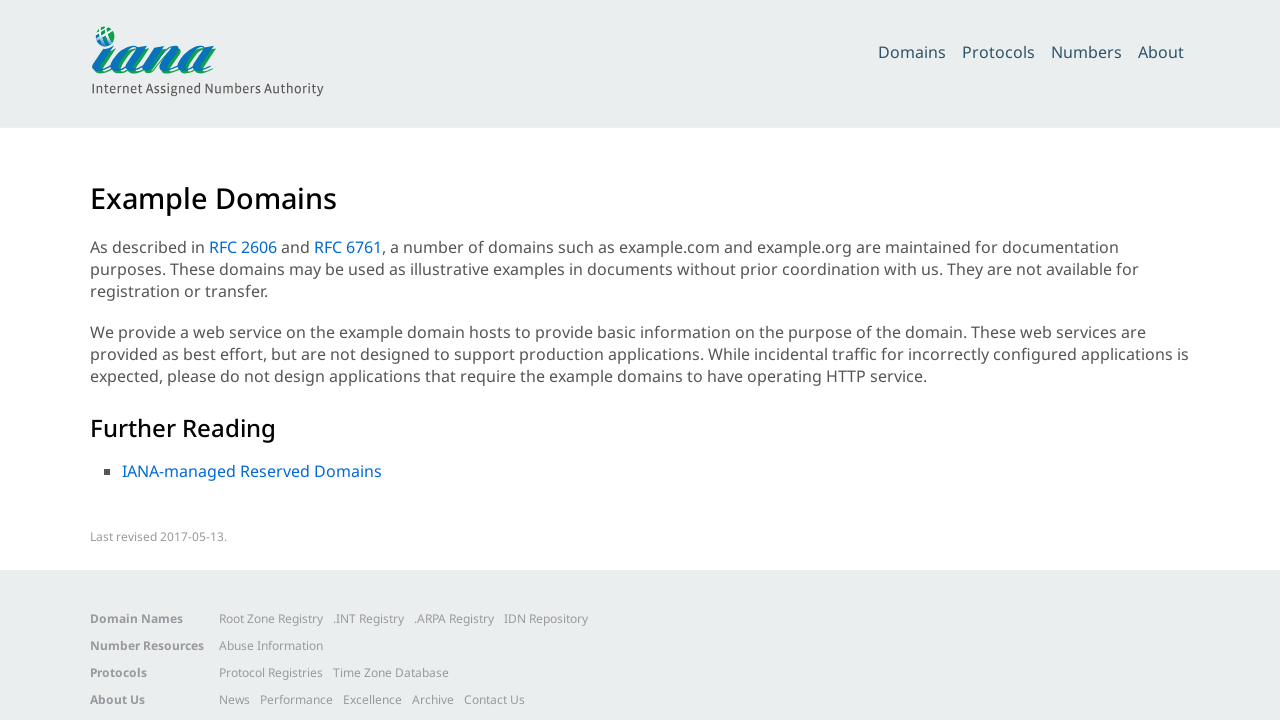